Tests a data types form by filling in personal information fields (name, address, contact details, job info) while leaving the zip code empty, then verifies that the zip code field shows an error state while all other fields show success state after submission.

Starting URL: https://bonigarcia.dev/selenium-webdriver-java/data-types.html

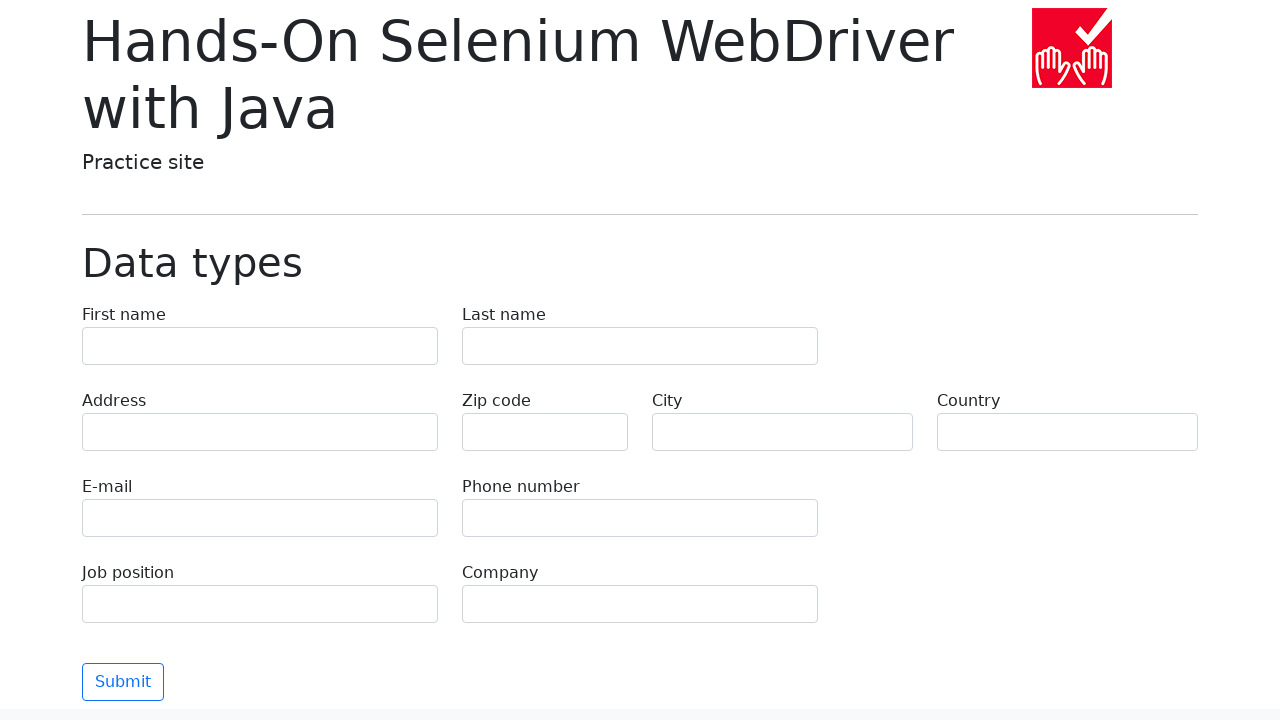

Filled first name field with 'Иван' on input[name='first-name']
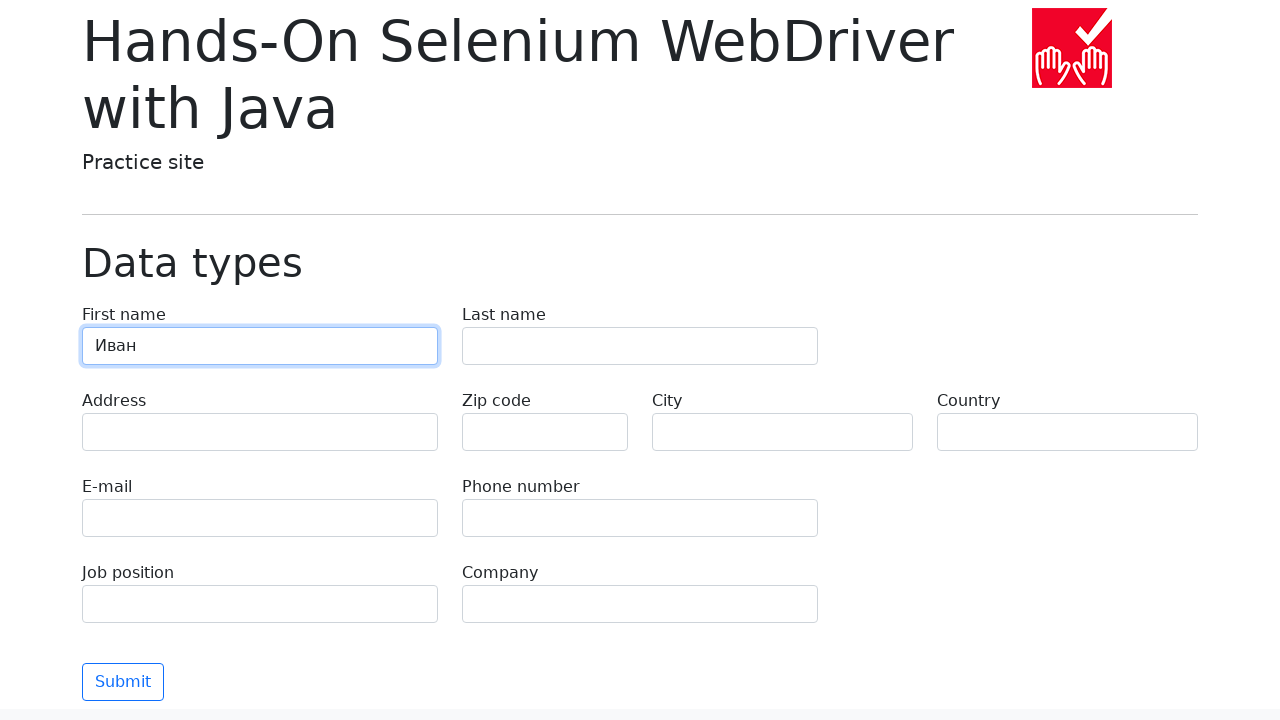

Filled last name field with 'Петров' on input[name='last-name']
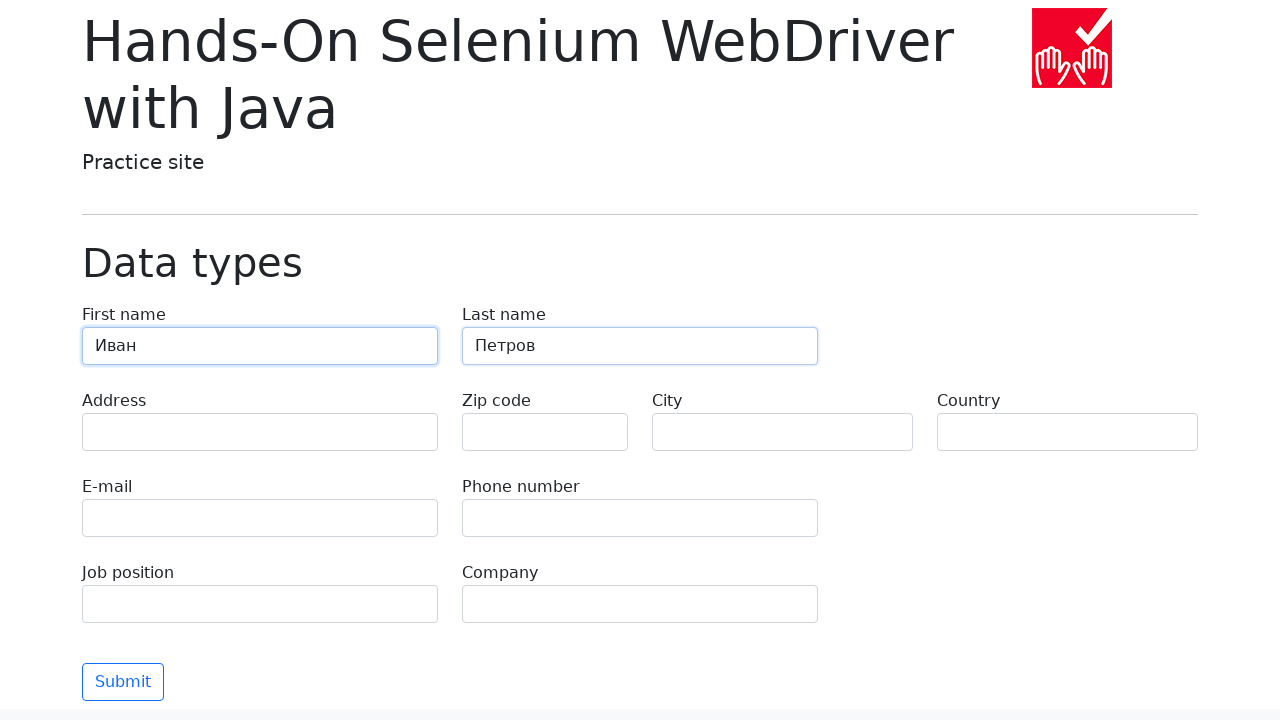

Filled address field with 'Ленина, 55-3' on input[name='address']
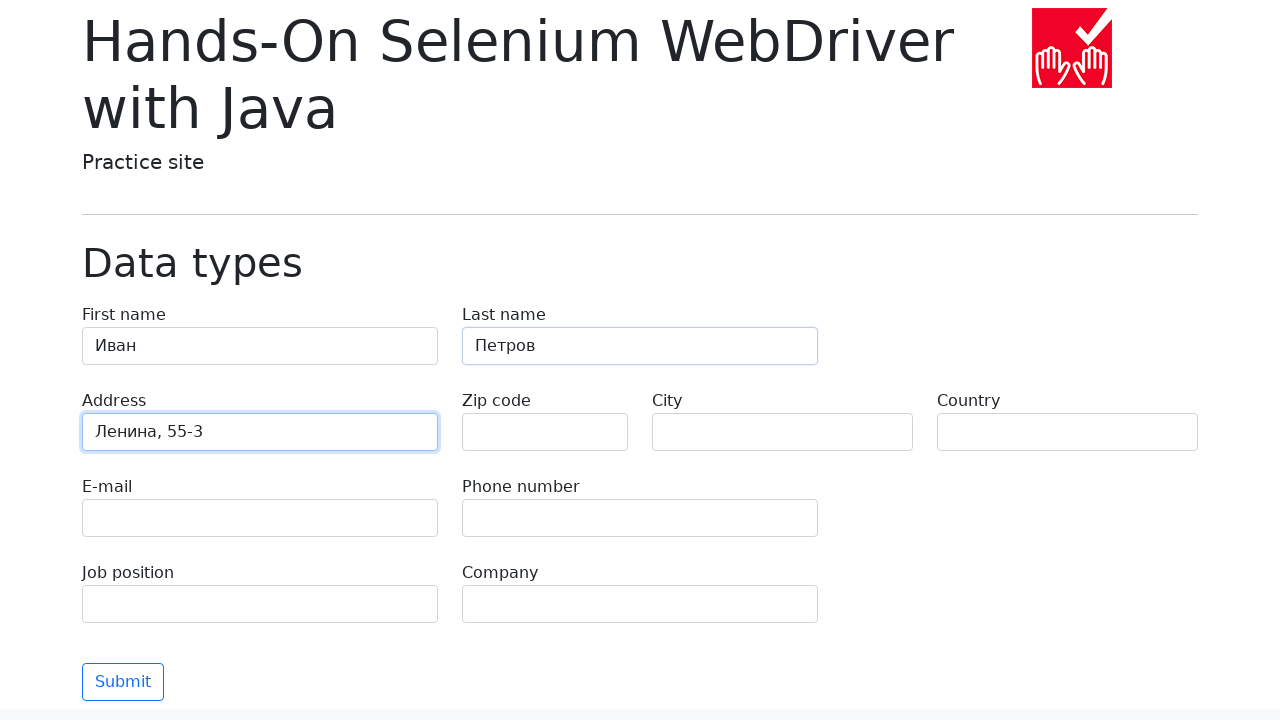

Filled city field with 'Москва' on input[name='city']
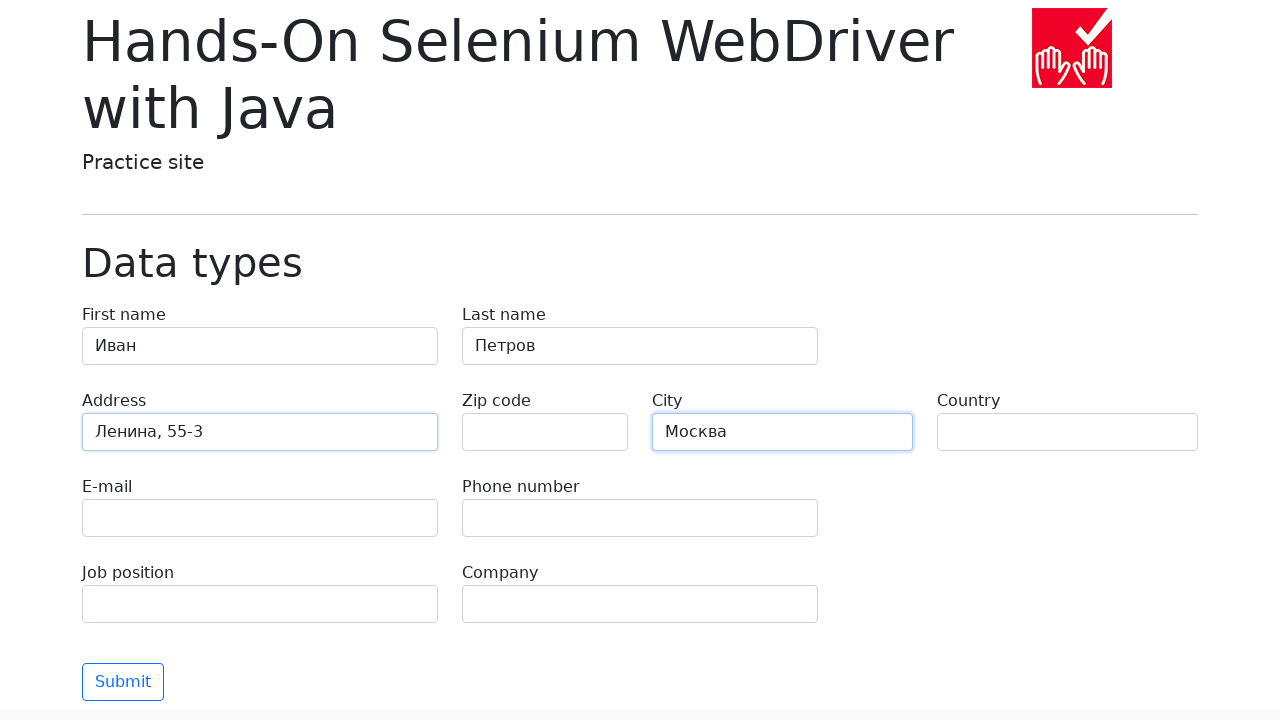

Filled country field with 'Россия' on input[name='country']
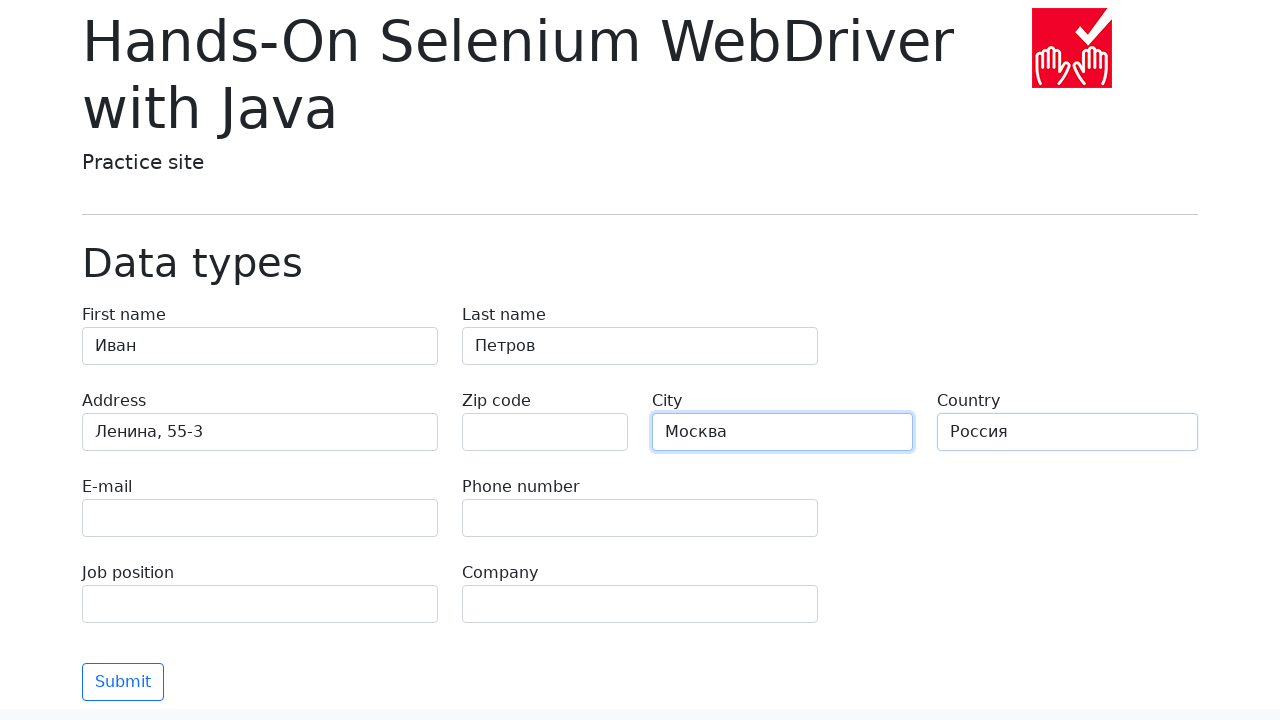

Filled email field with 'test@skypro.com' on input[name='e-mail']
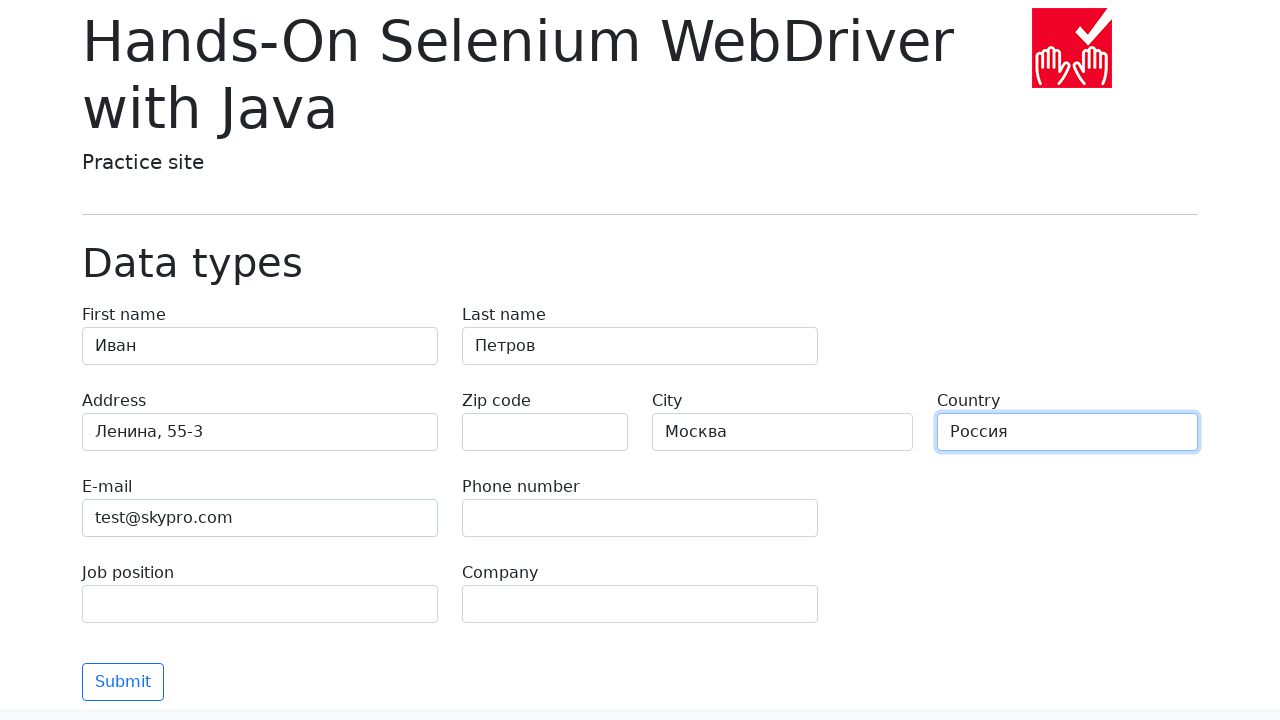

Filled phone field with '+7985899998787' on input[name='phone']
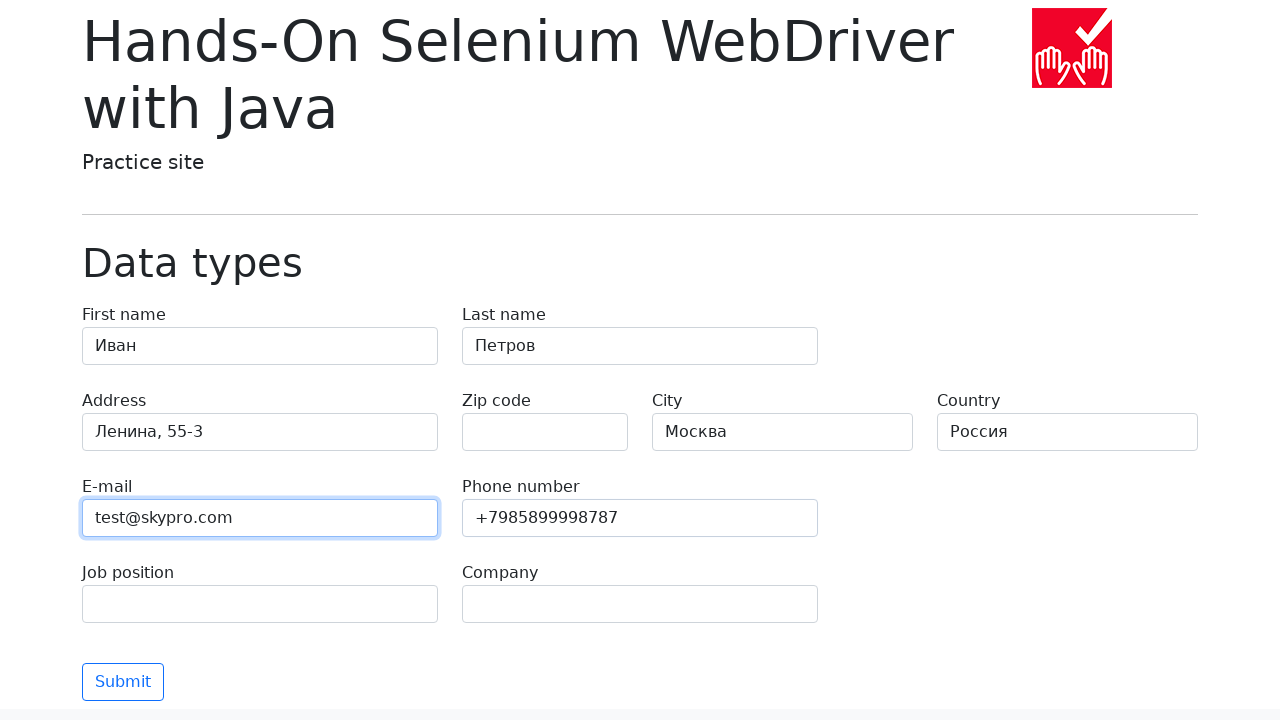

Filled job position field with 'QA' on input[name='job-position']
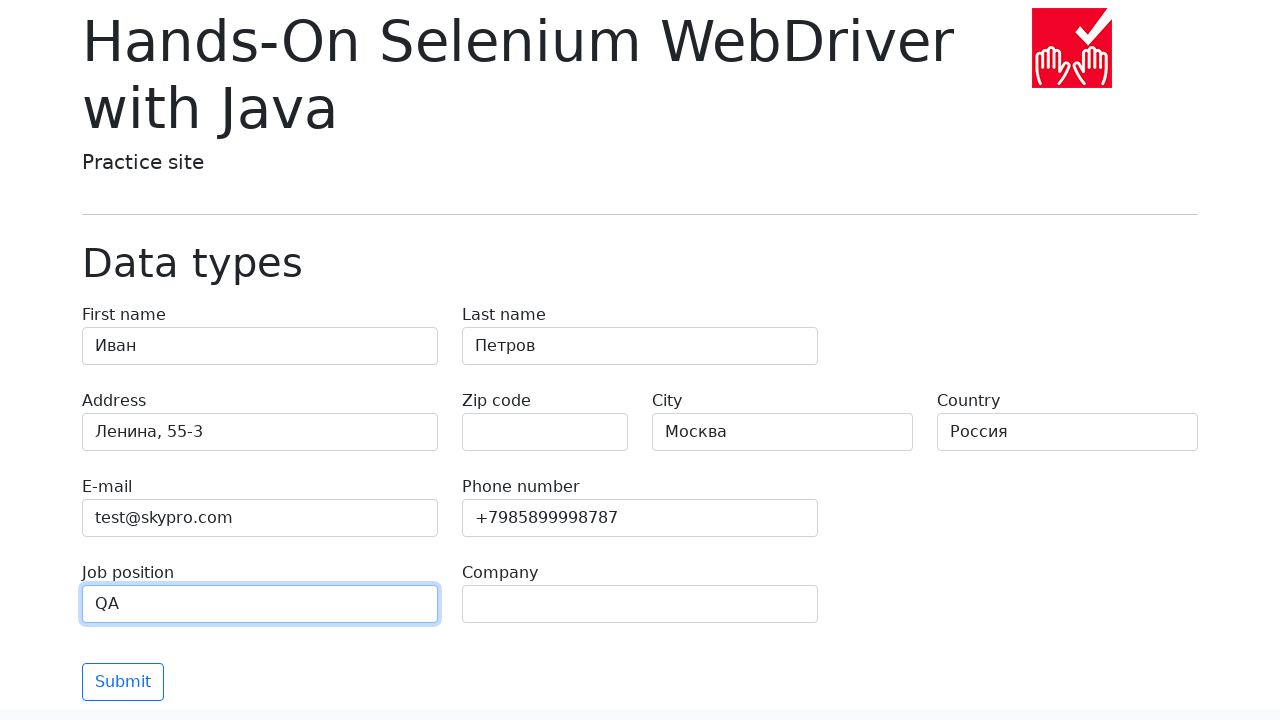

Filled company field with 'SkyPro' on input[name='company']
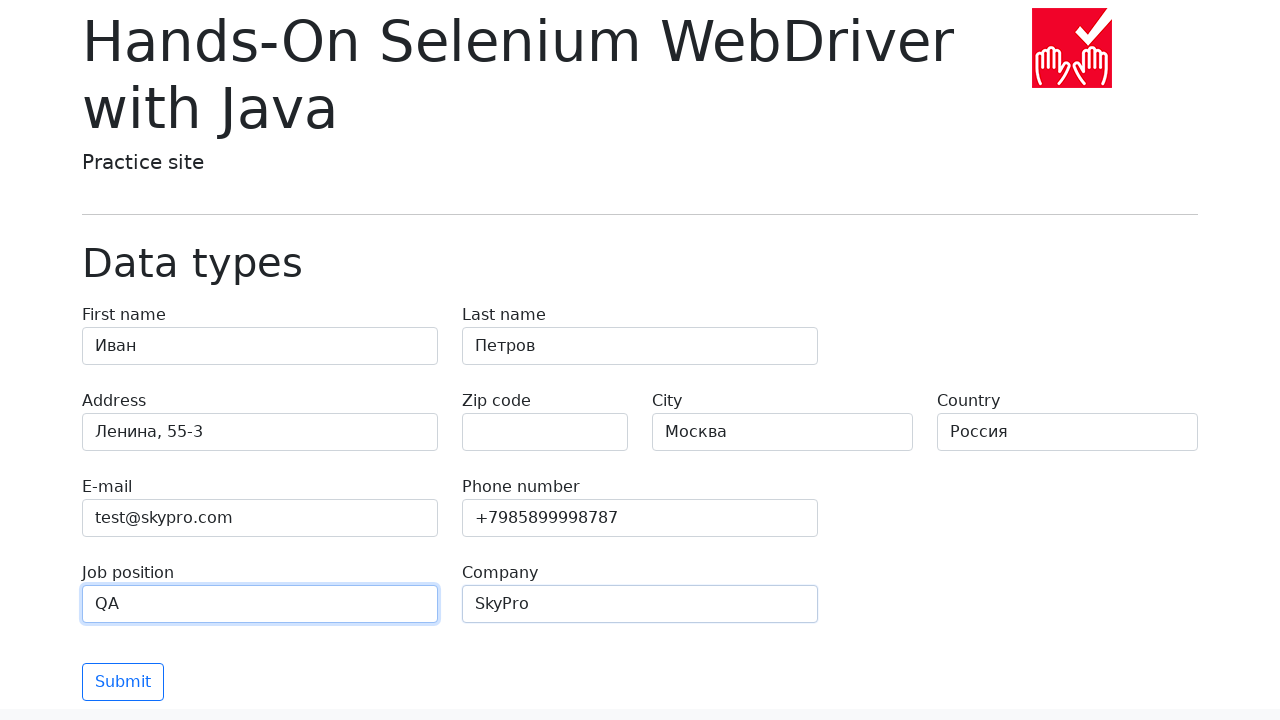

Clicked submit button to submit the form at (123, 682) on button[type='submit']
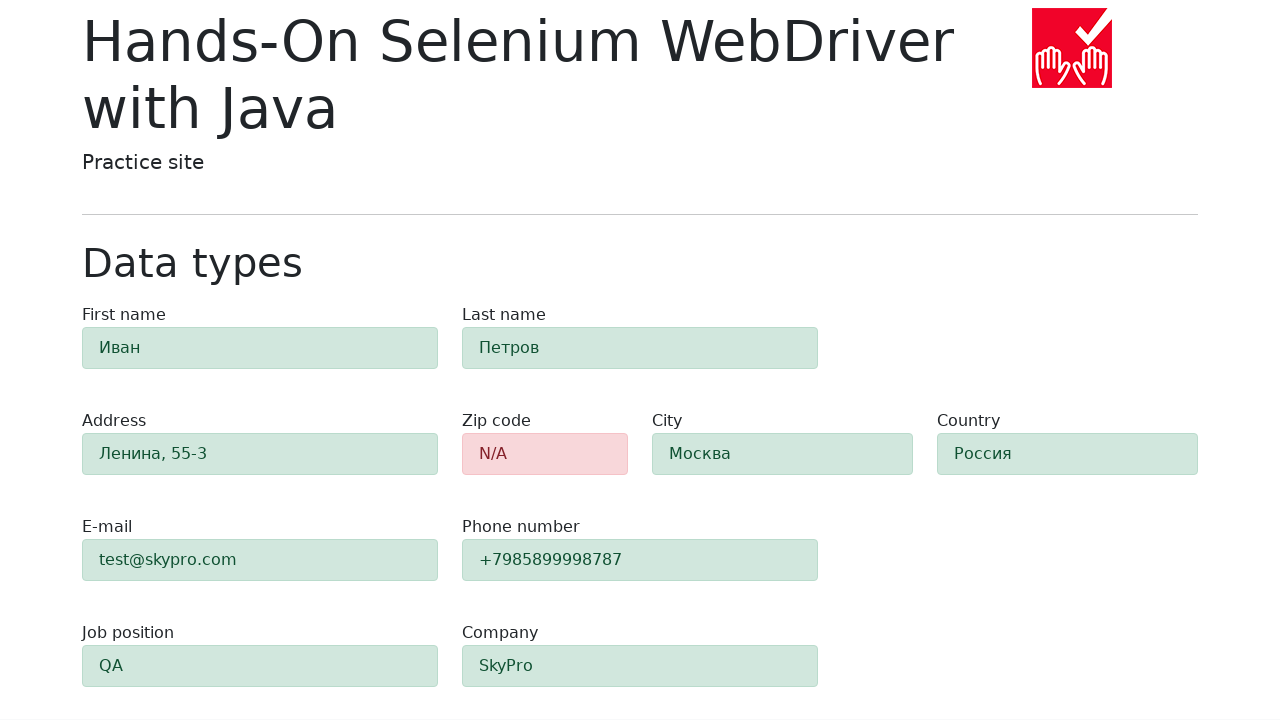

Form validation completed and zip code alert element appeared
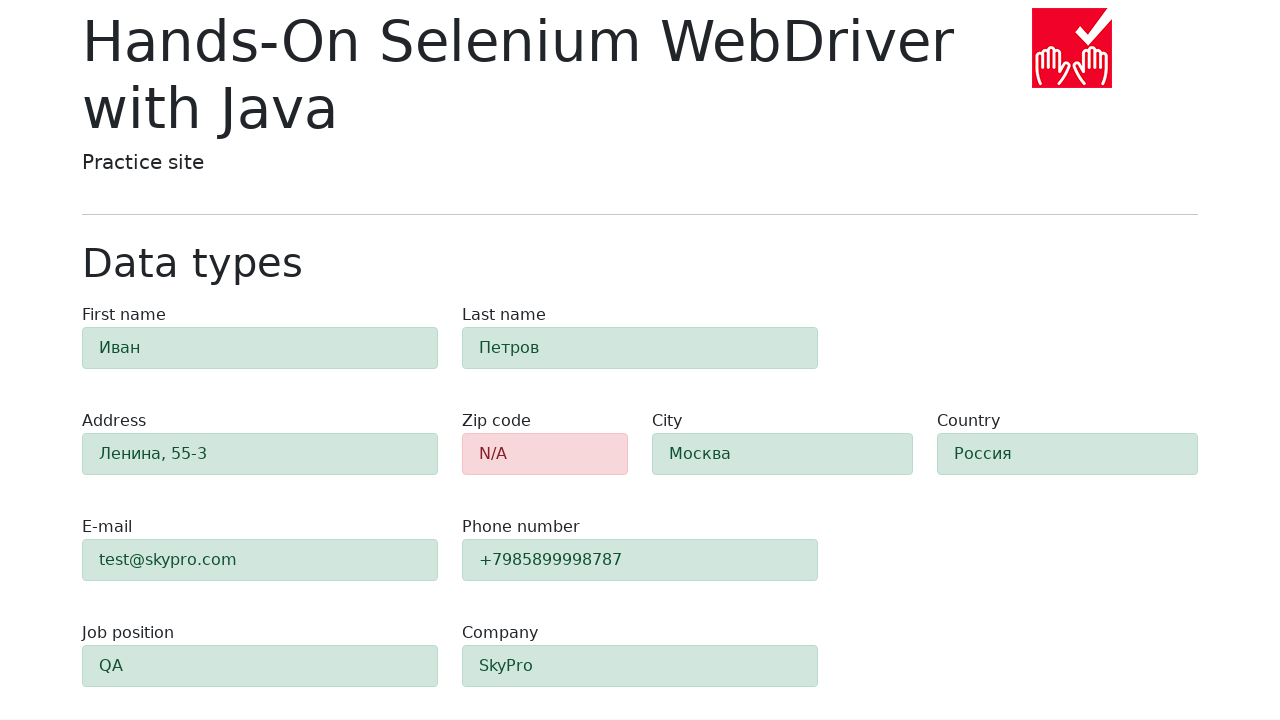

Retrieved class attribute from zip code field
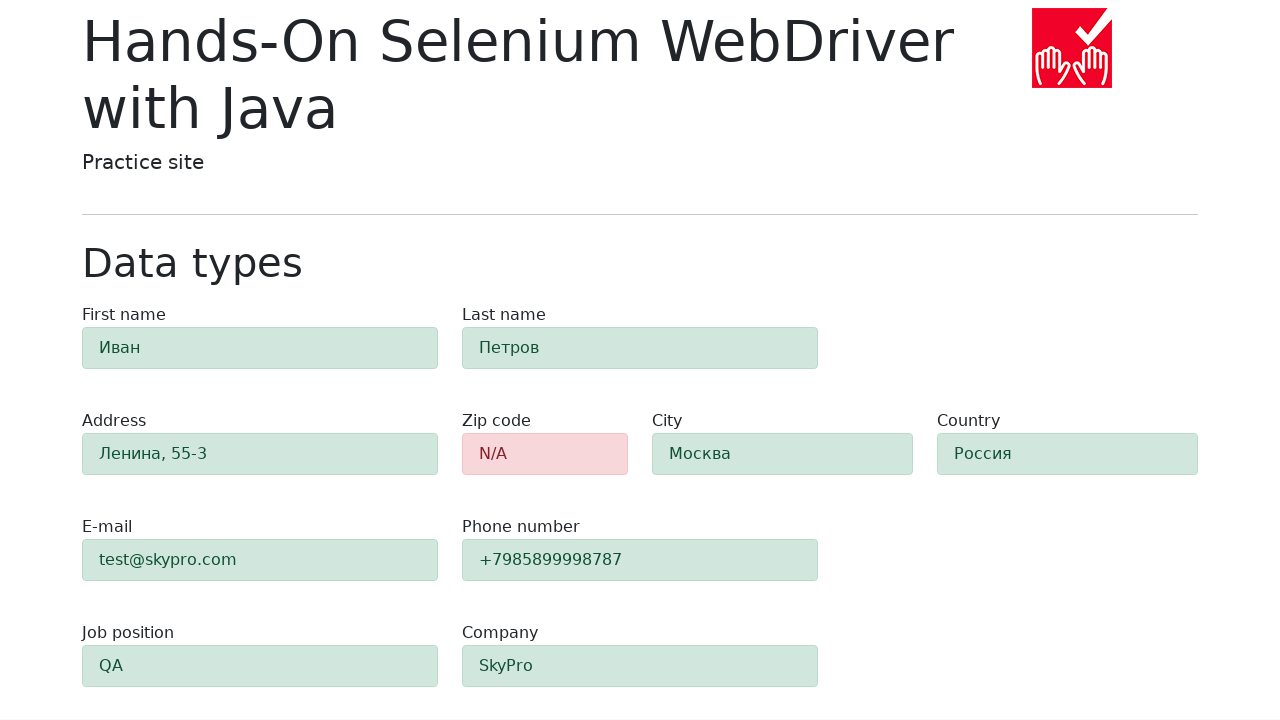

Verified zip code field displays error state (alert-danger class present)
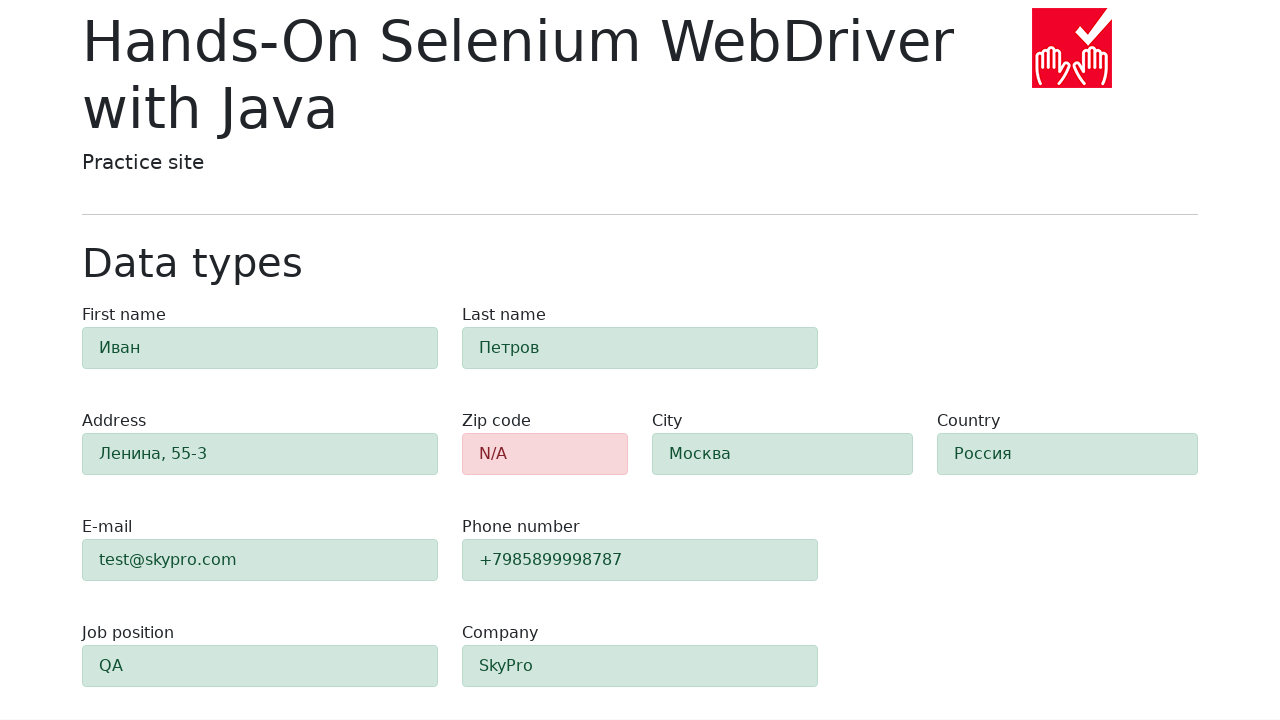

Retrieved class attribute from #first-name field
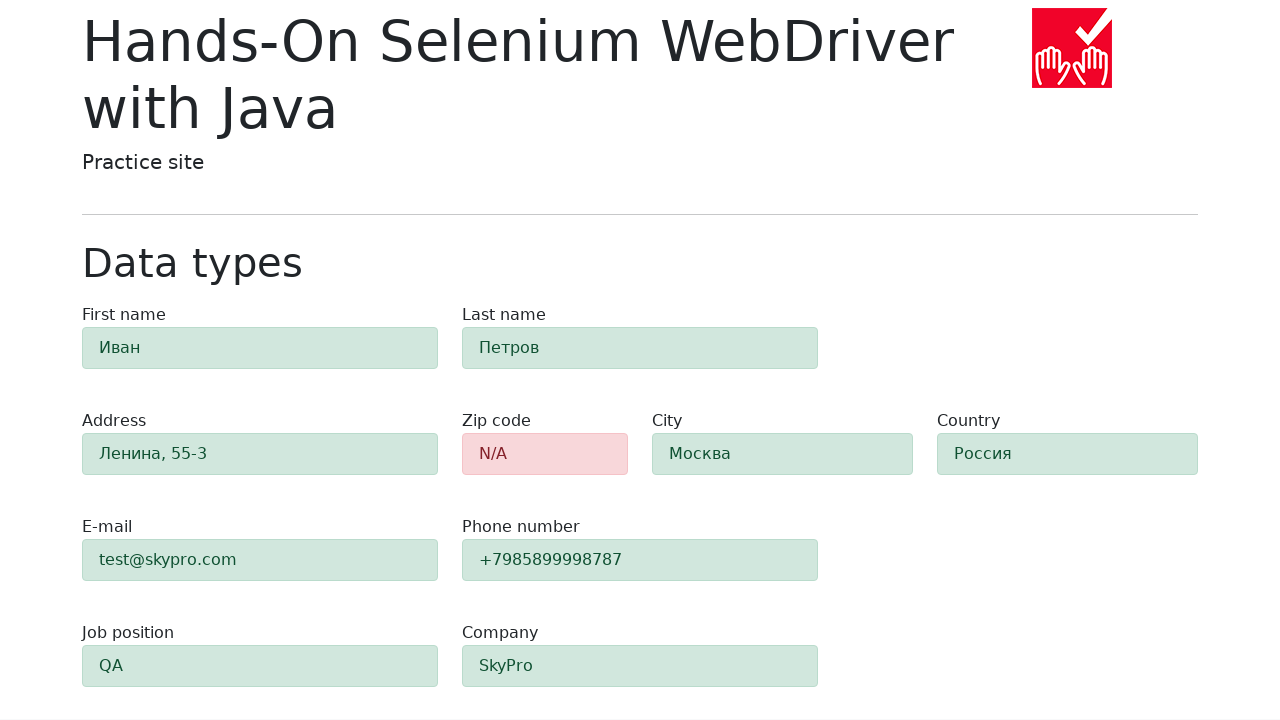

Verified #first-name field displays success state (alert-success class present)
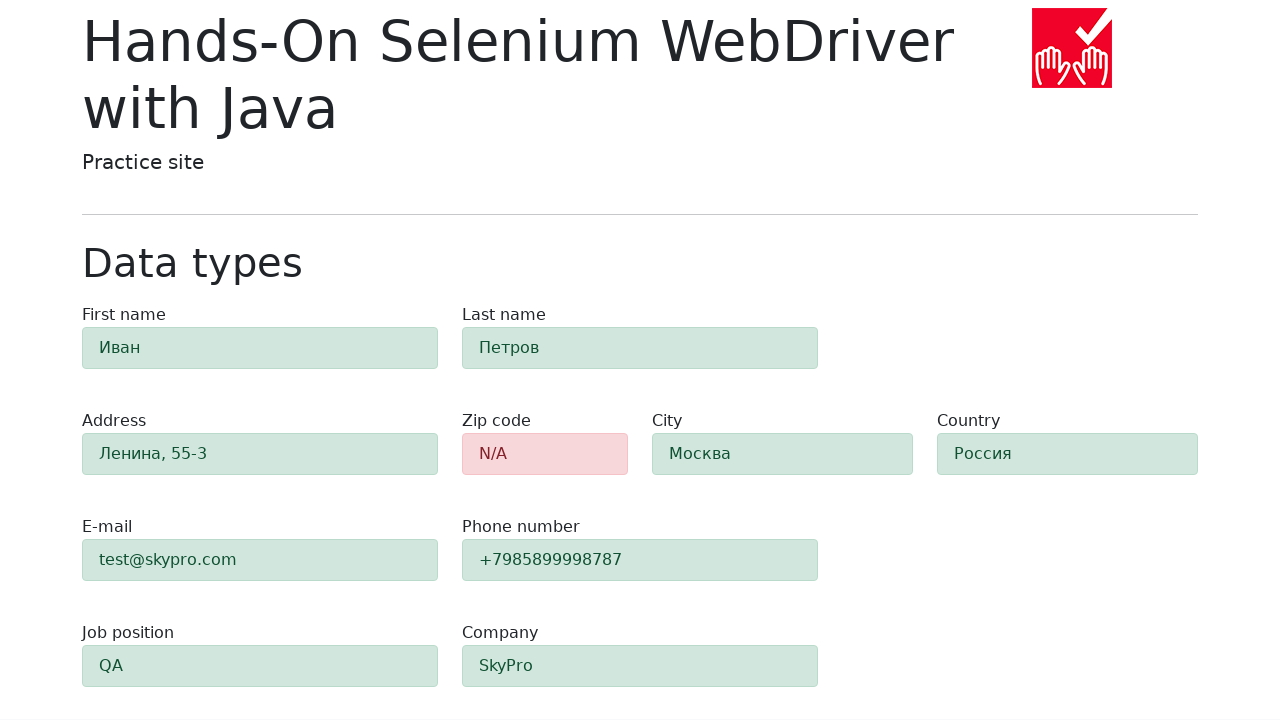

Retrieved class attribute from #last-name field
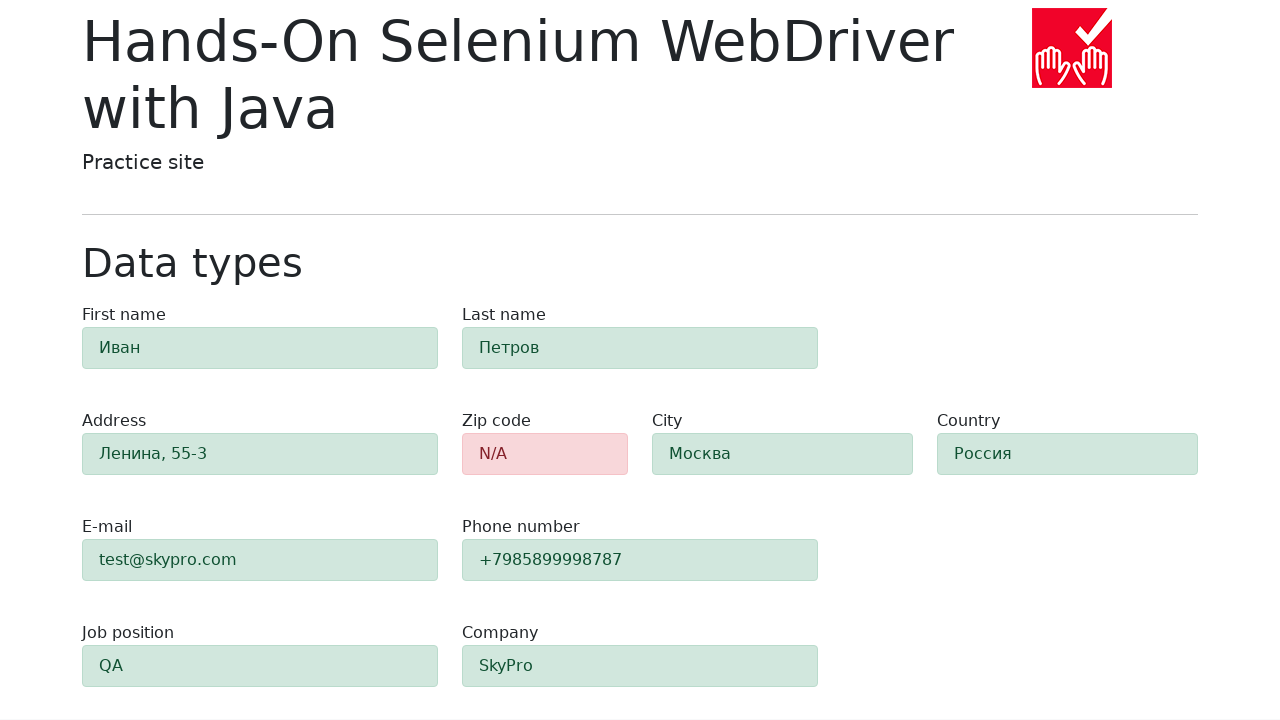

Verified #last-name field displays success state (alert-success class present)
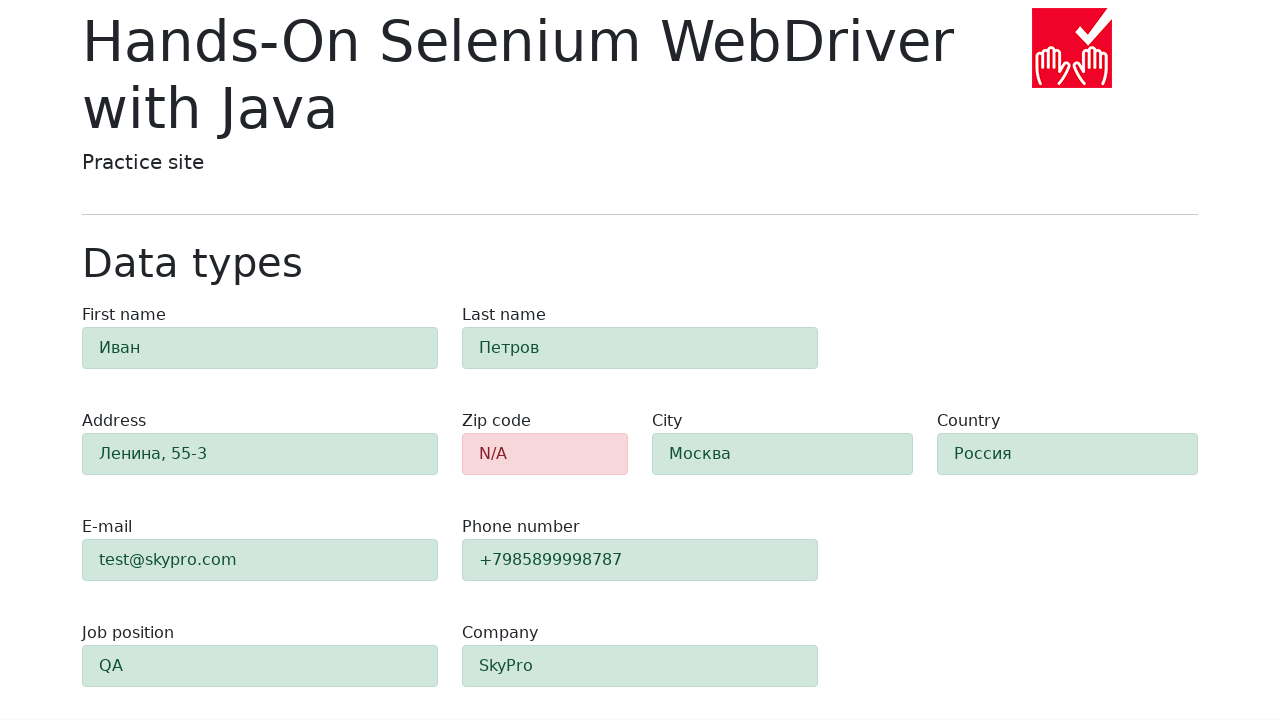

Retrieved class attribute from #address field
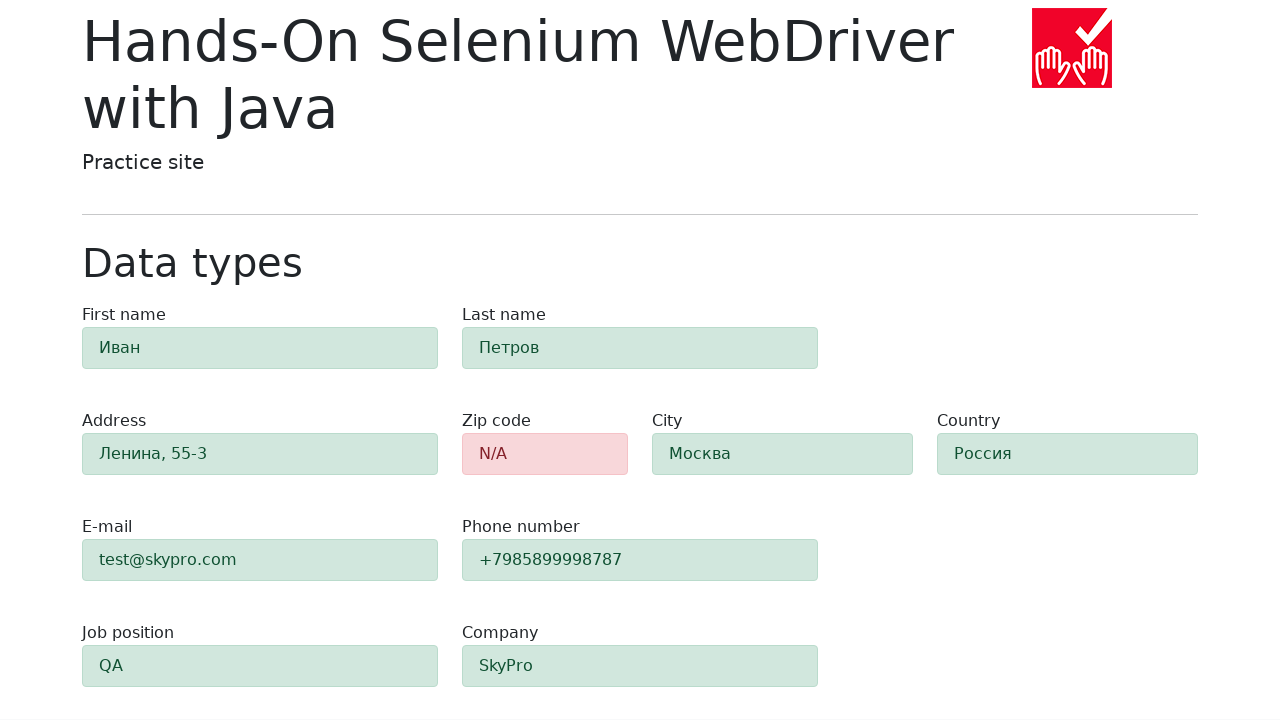

Verified #address field displays success state (alert-success class present)
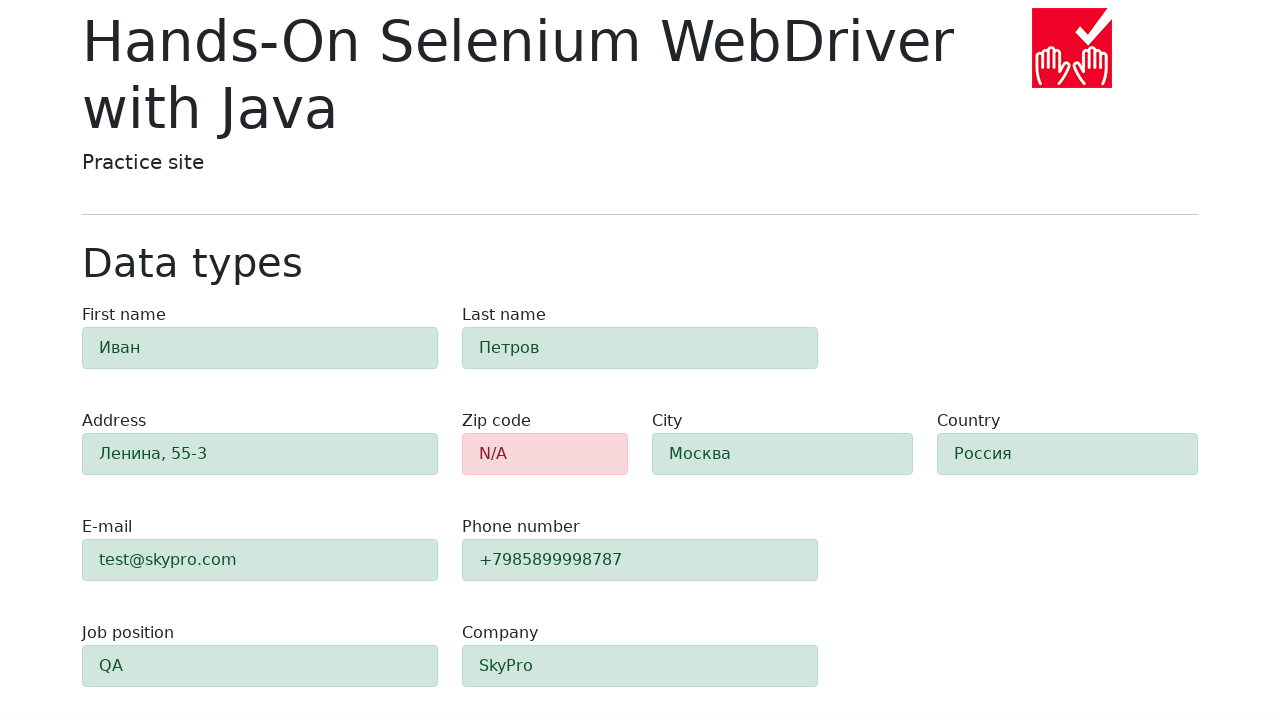

Retrieved class attribute from #city field
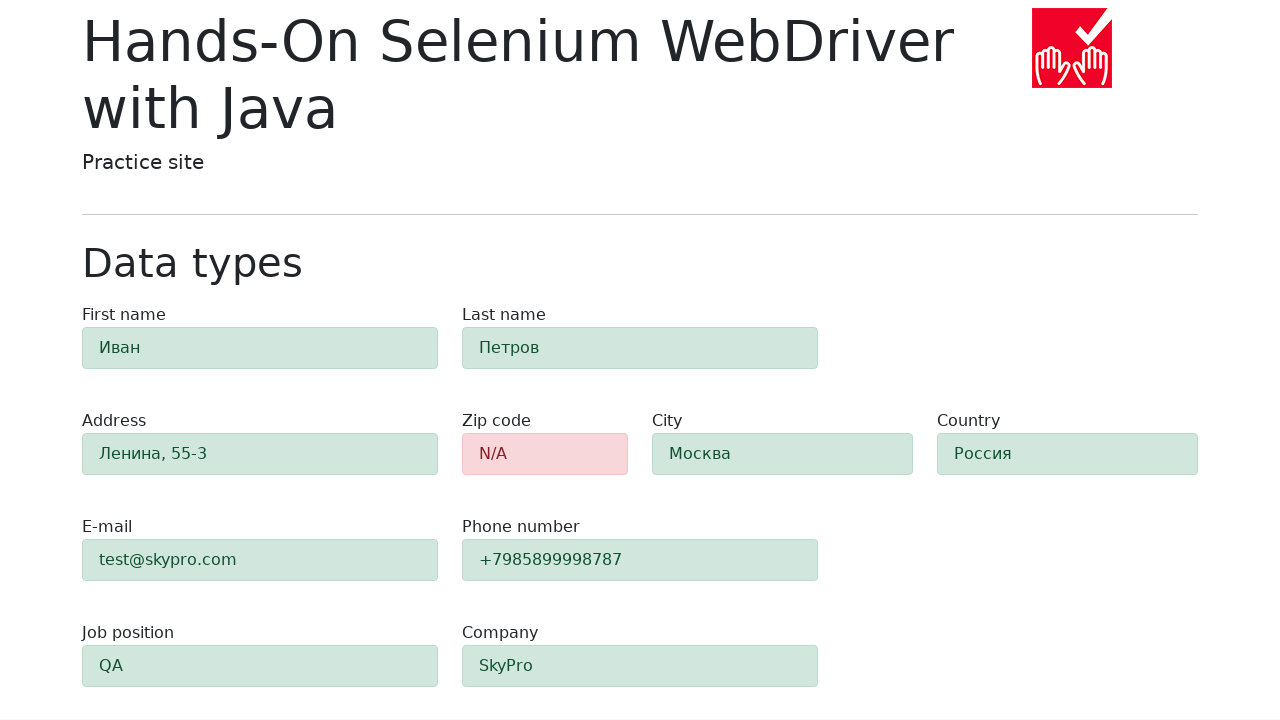

Verified #city field displays success state (alert-success class present)
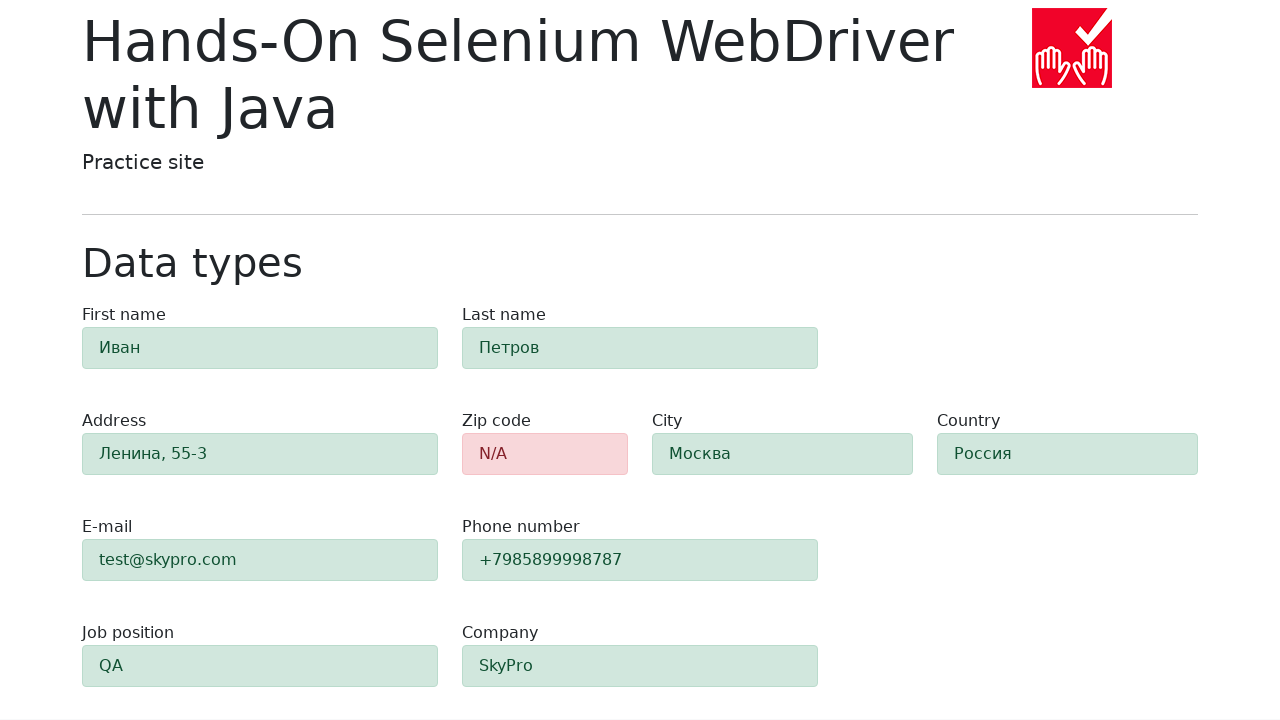

Retrieved class attribute from #country field
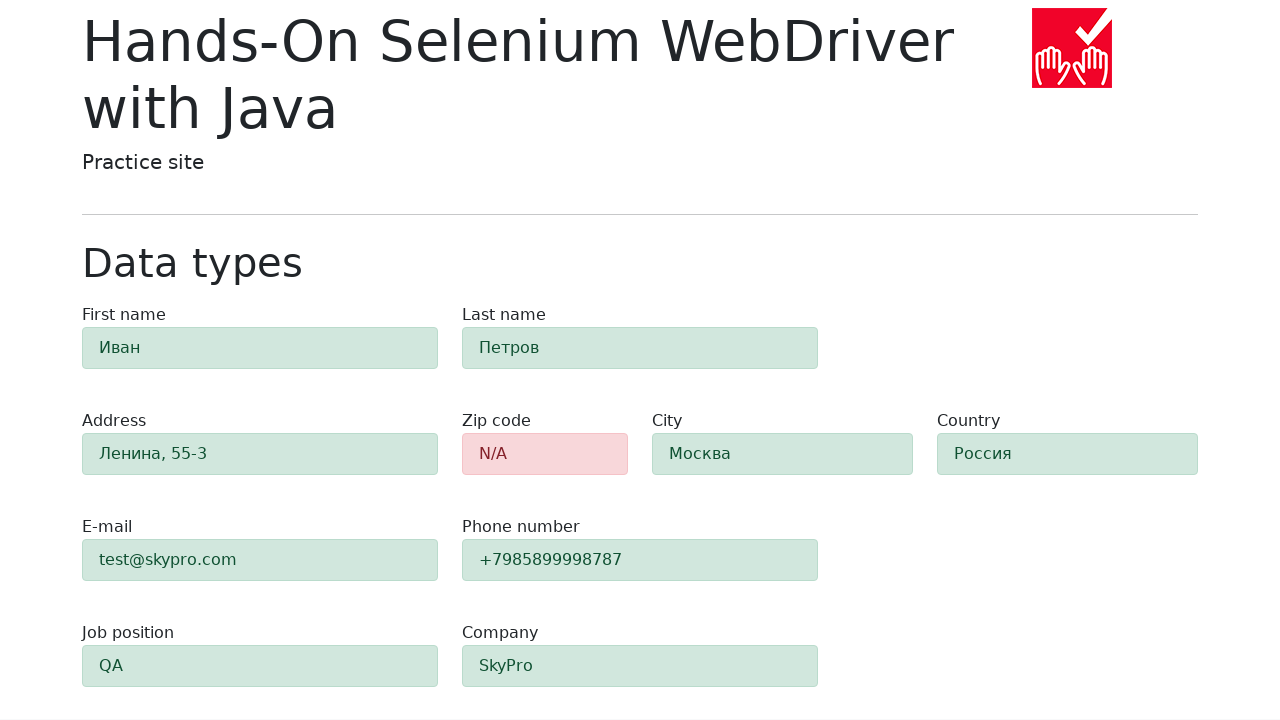

Verified #country field displays success state (alert-success class present)
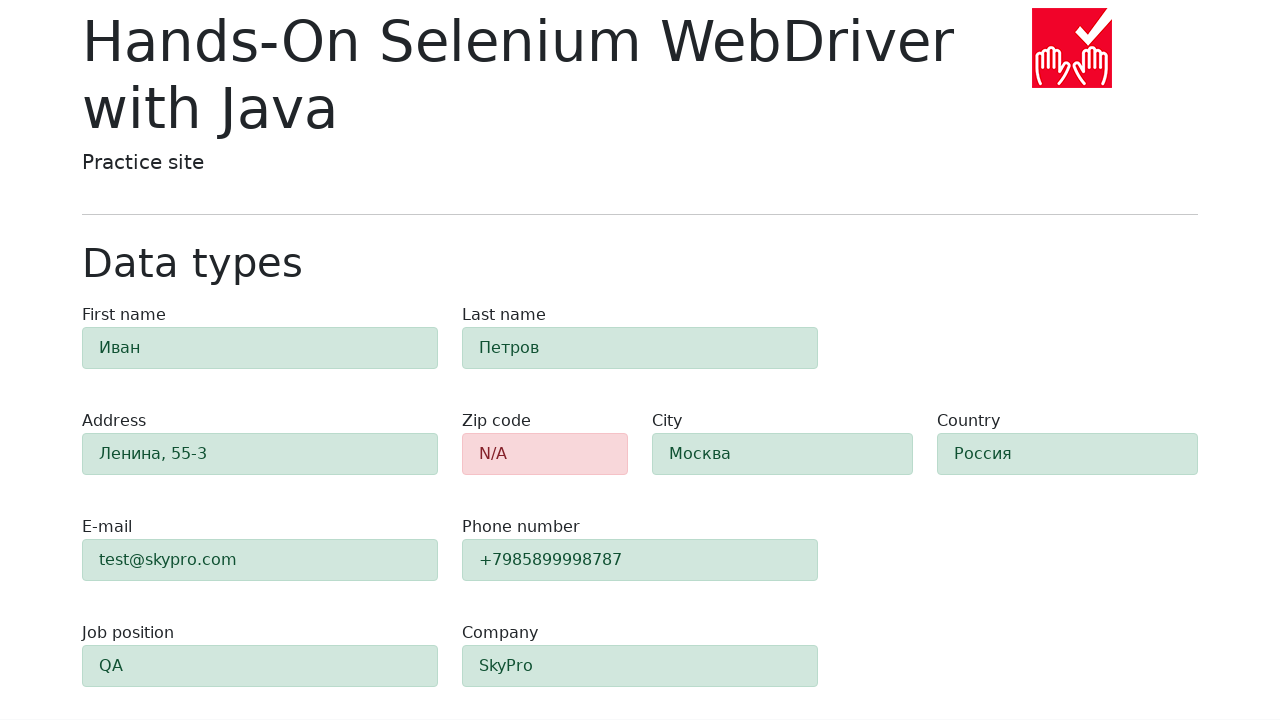

Retrieved class attribute from #e-mail field
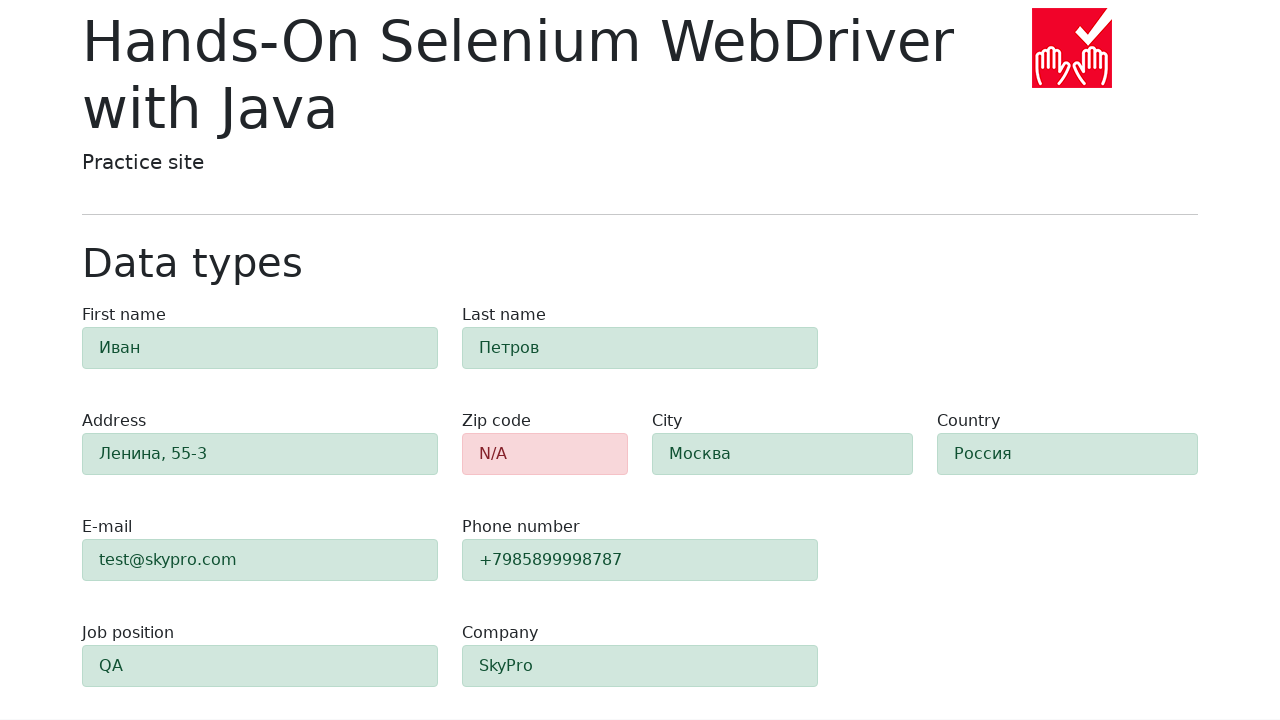

Verified #e-mail field displays success state (alert-success class present)
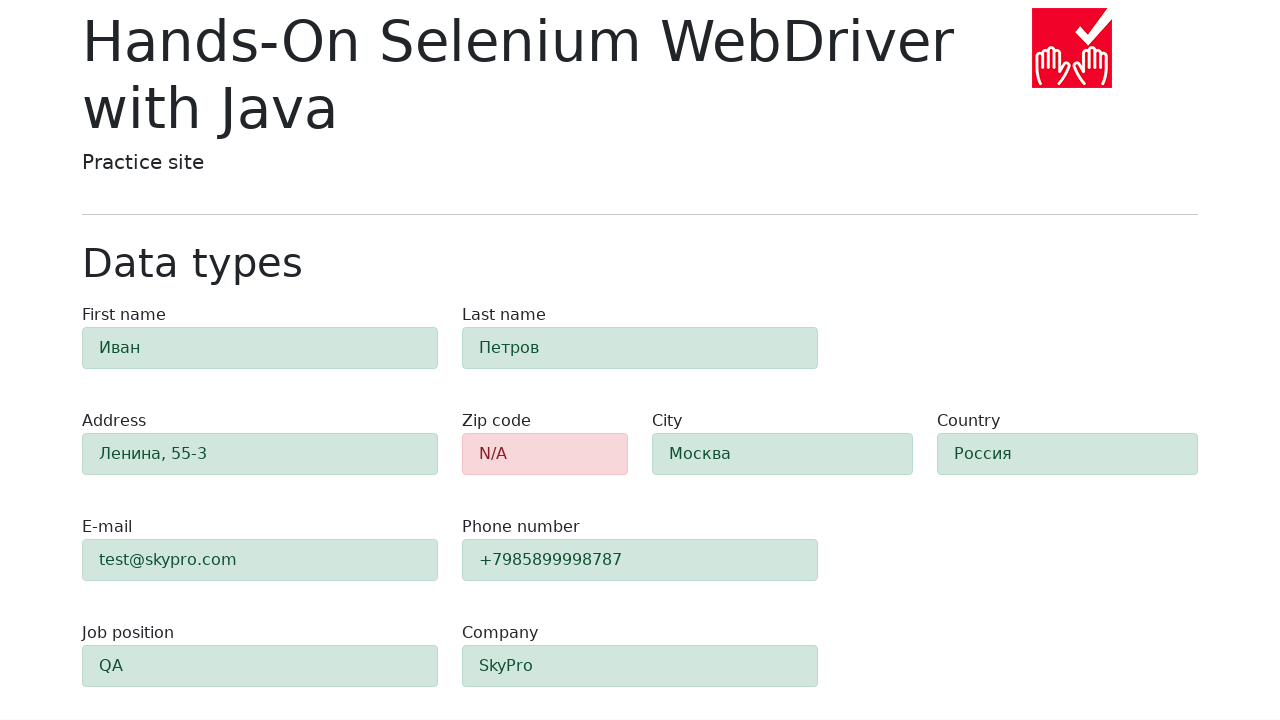

Retrieved class attribute from #phone field
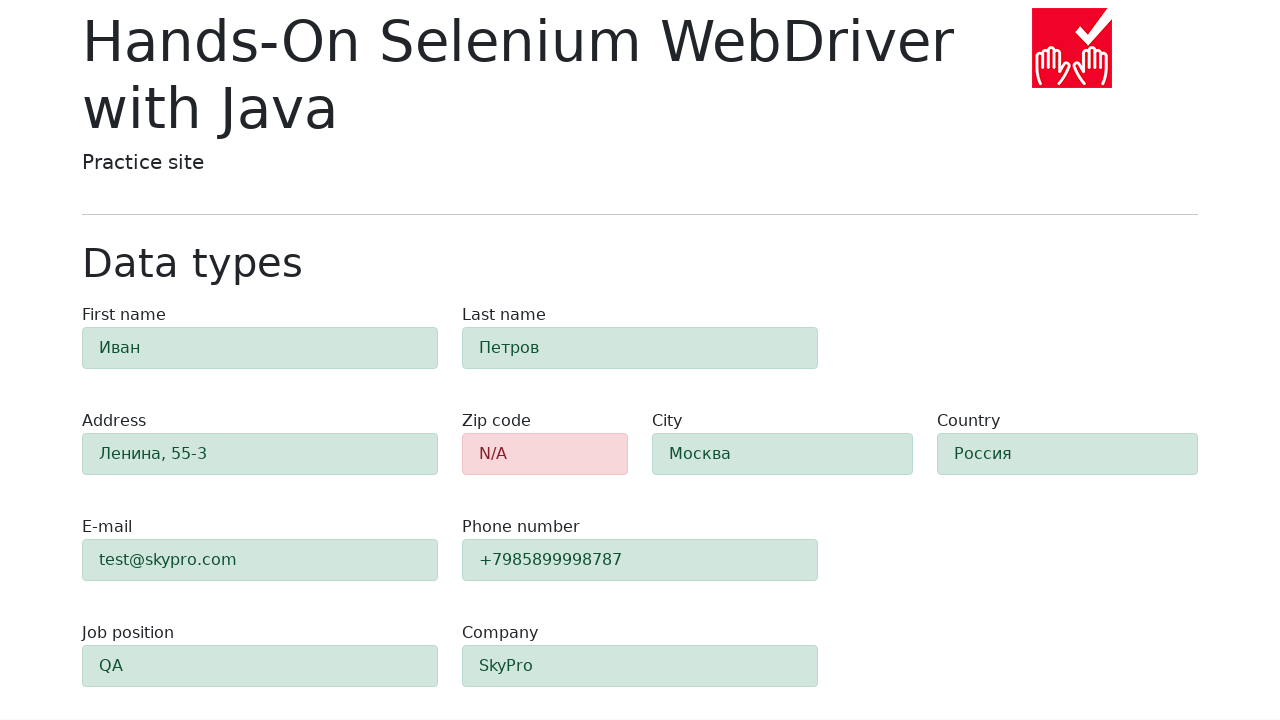

Verified #phone field displays success state (alert-success class present)
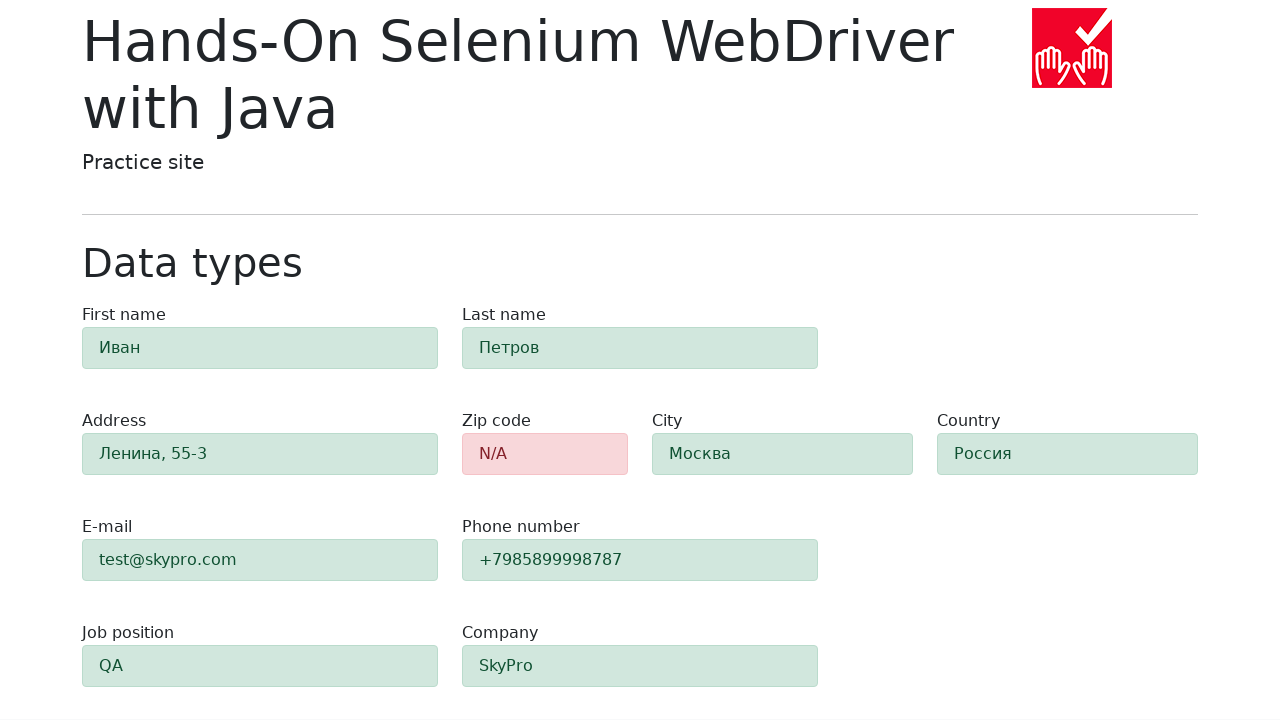

Retrieved class attribute from #company field
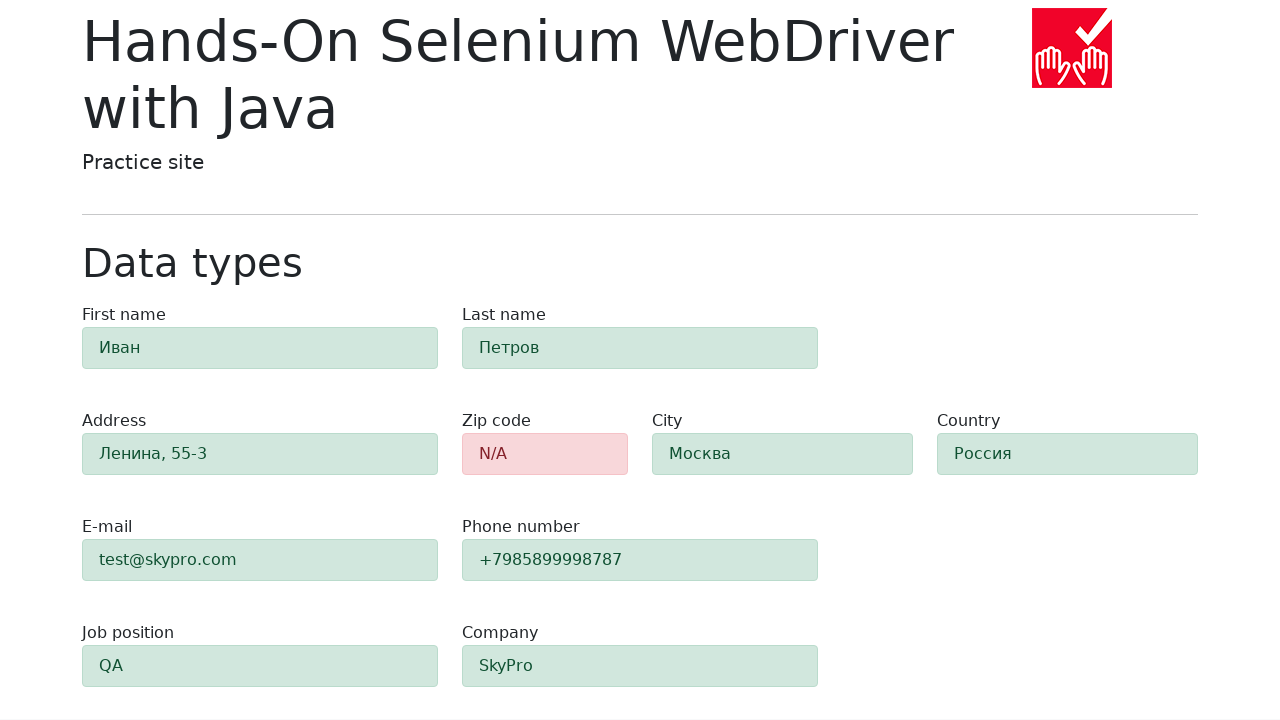

Verified #company field displays success state (alert-success class present)
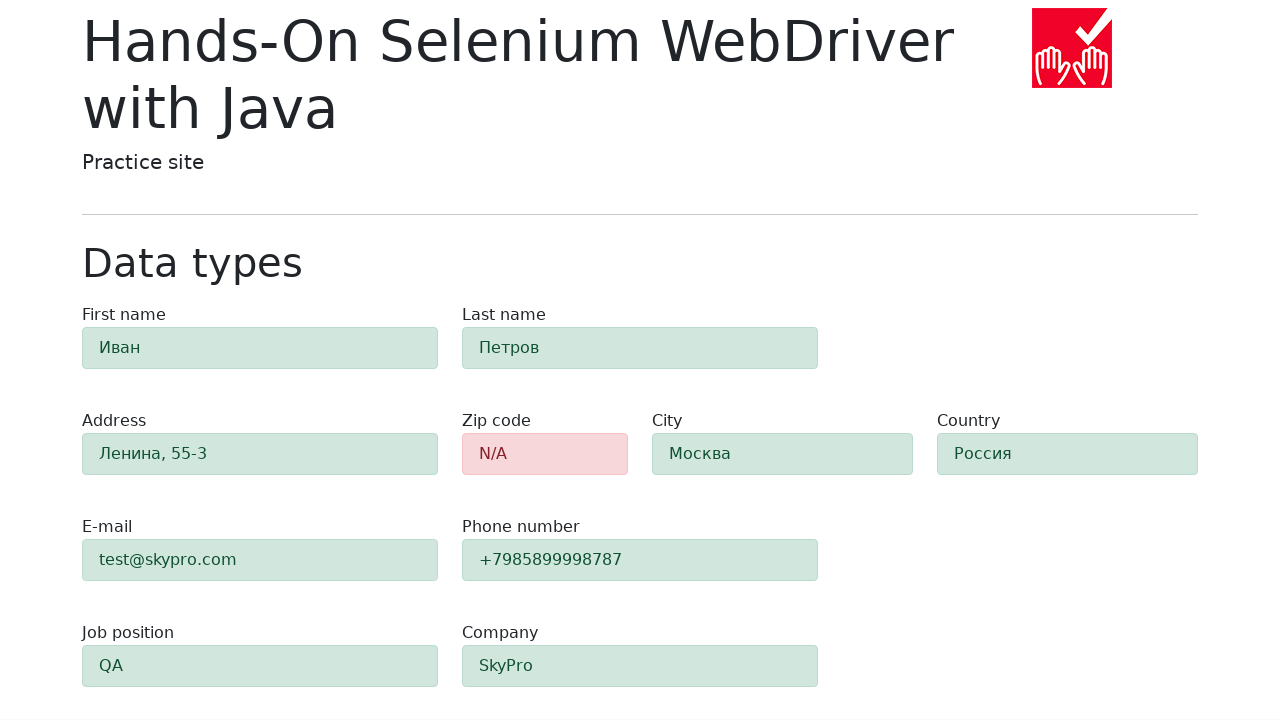

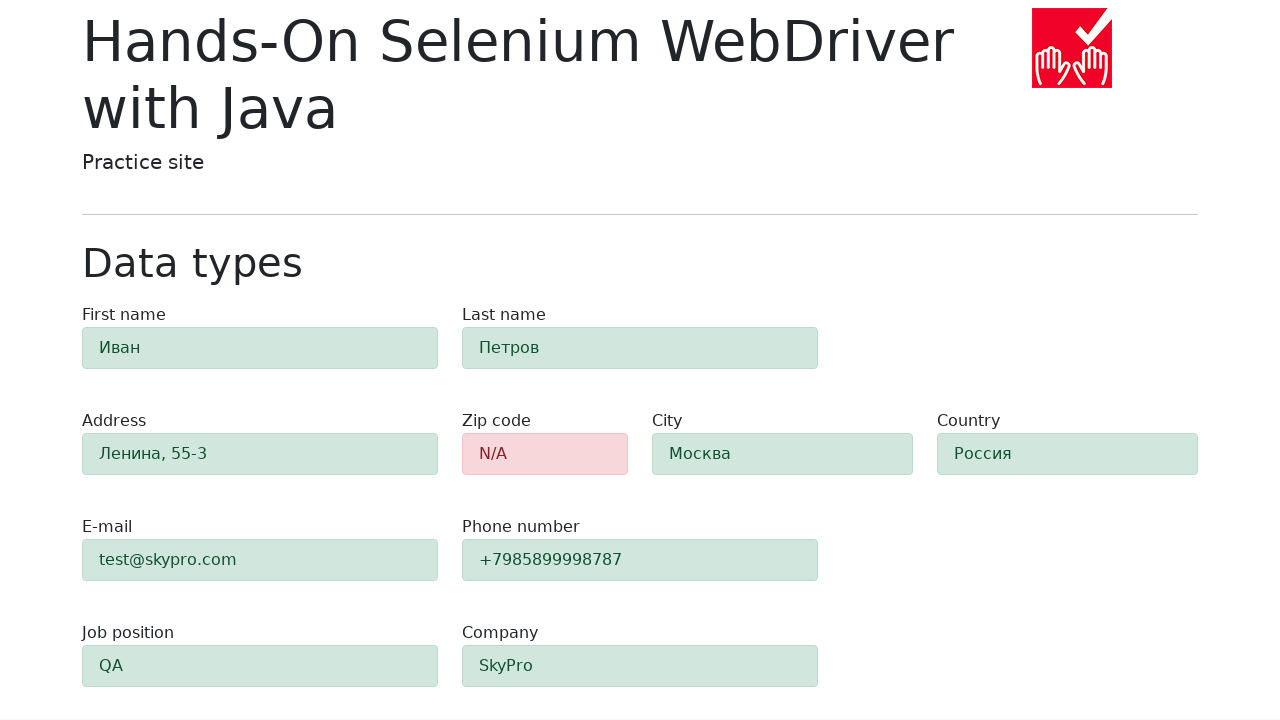